Simple test that navigates to the Portfolio.hu Hungarian financial news website and verifies the page loads

Starting URL: https://www.portfolio.hu/

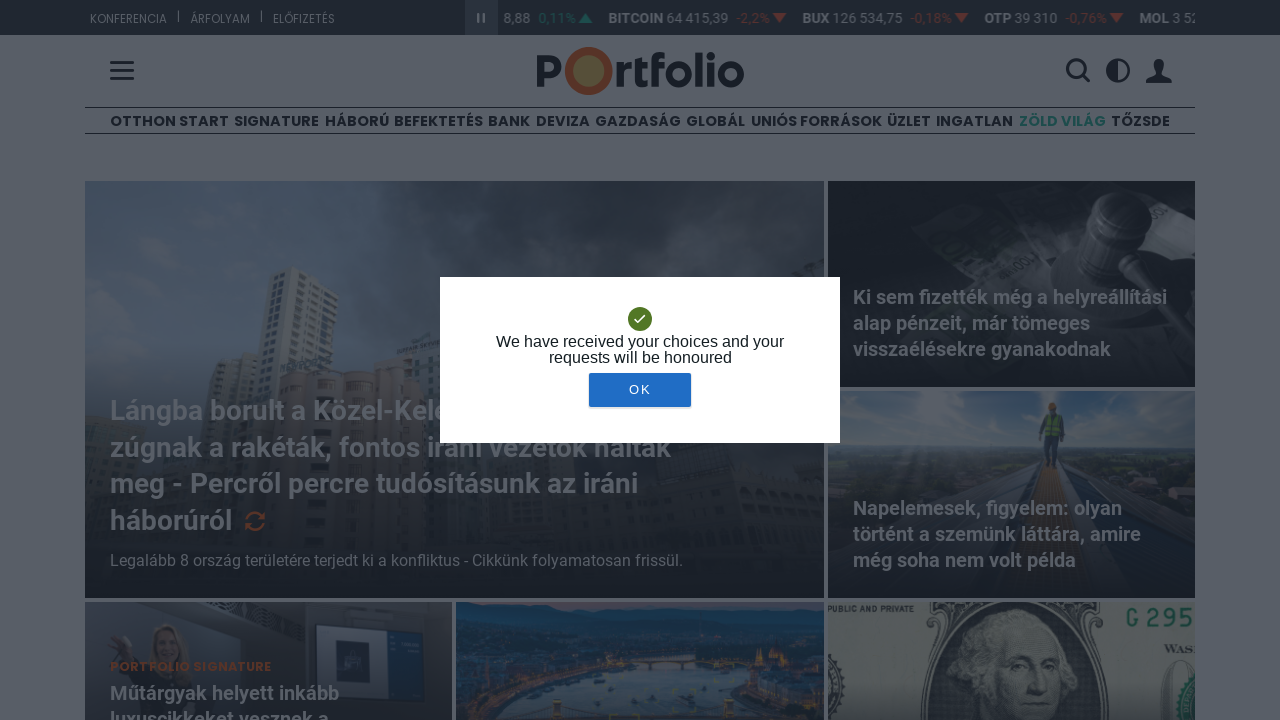

Navigated to Portfolio.hu Hungarian financial news website
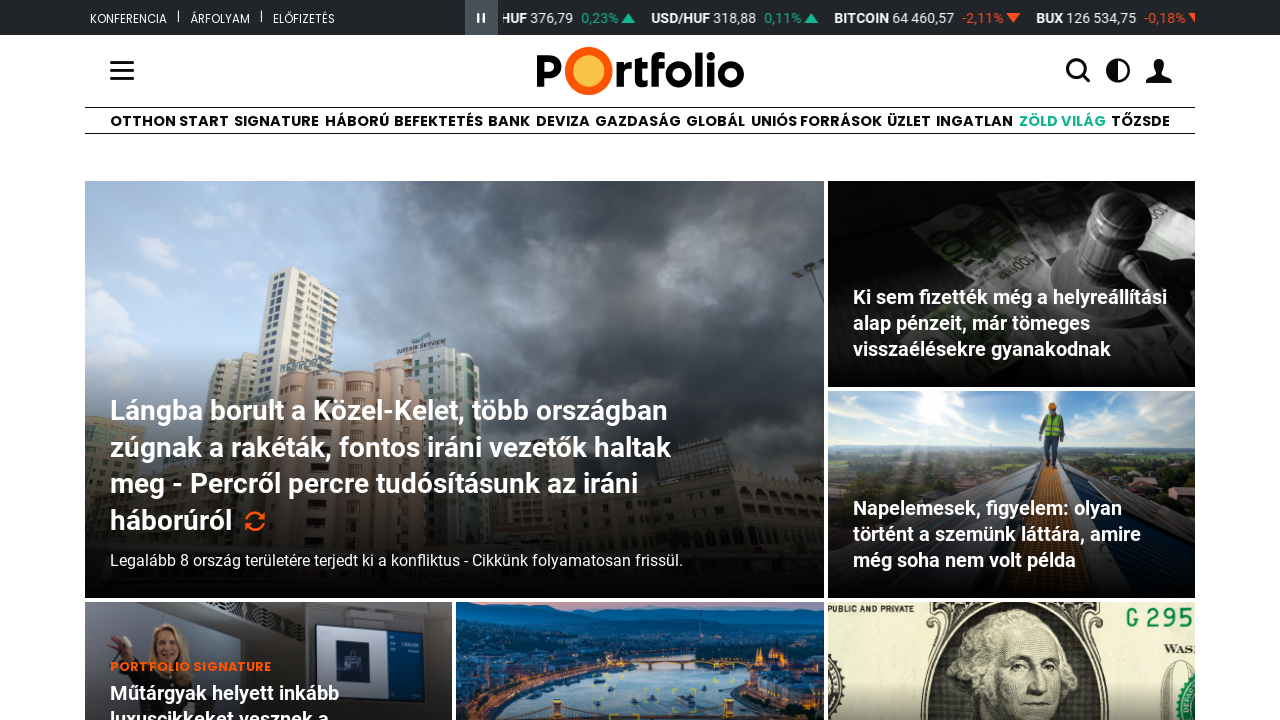

Page fully loaded - DOM content ready
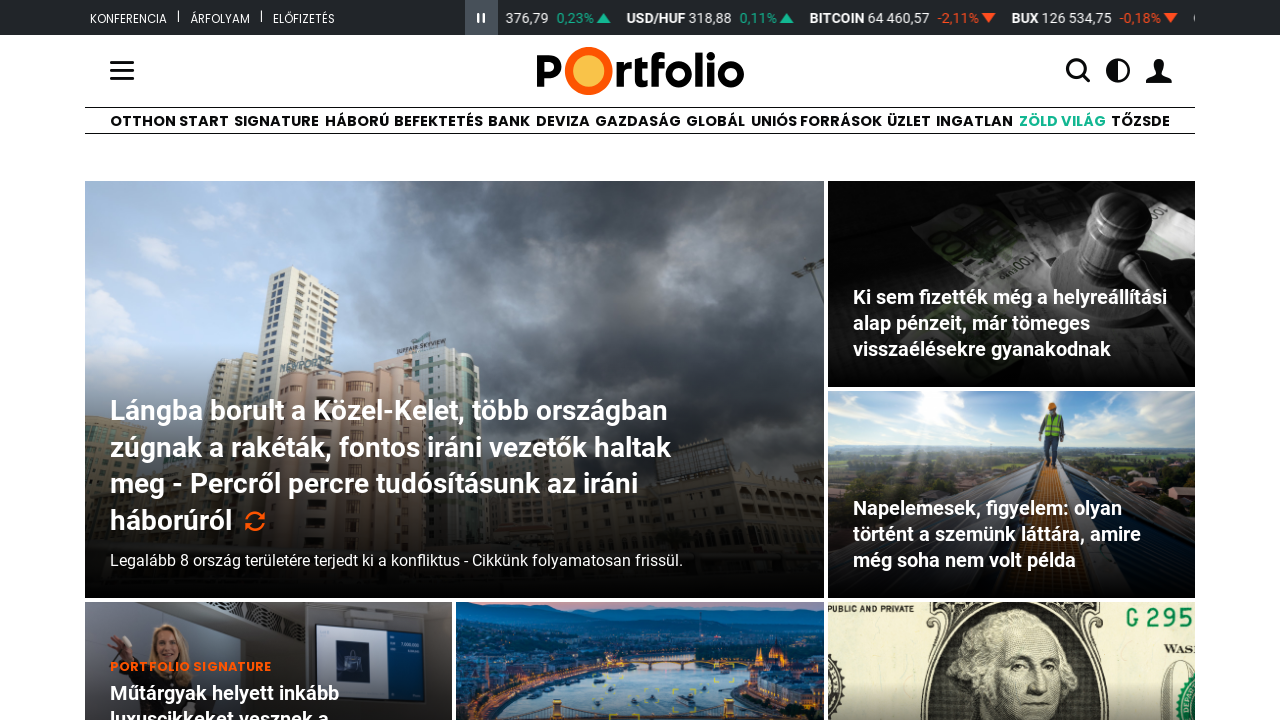

Verified that page loaded with correct URL
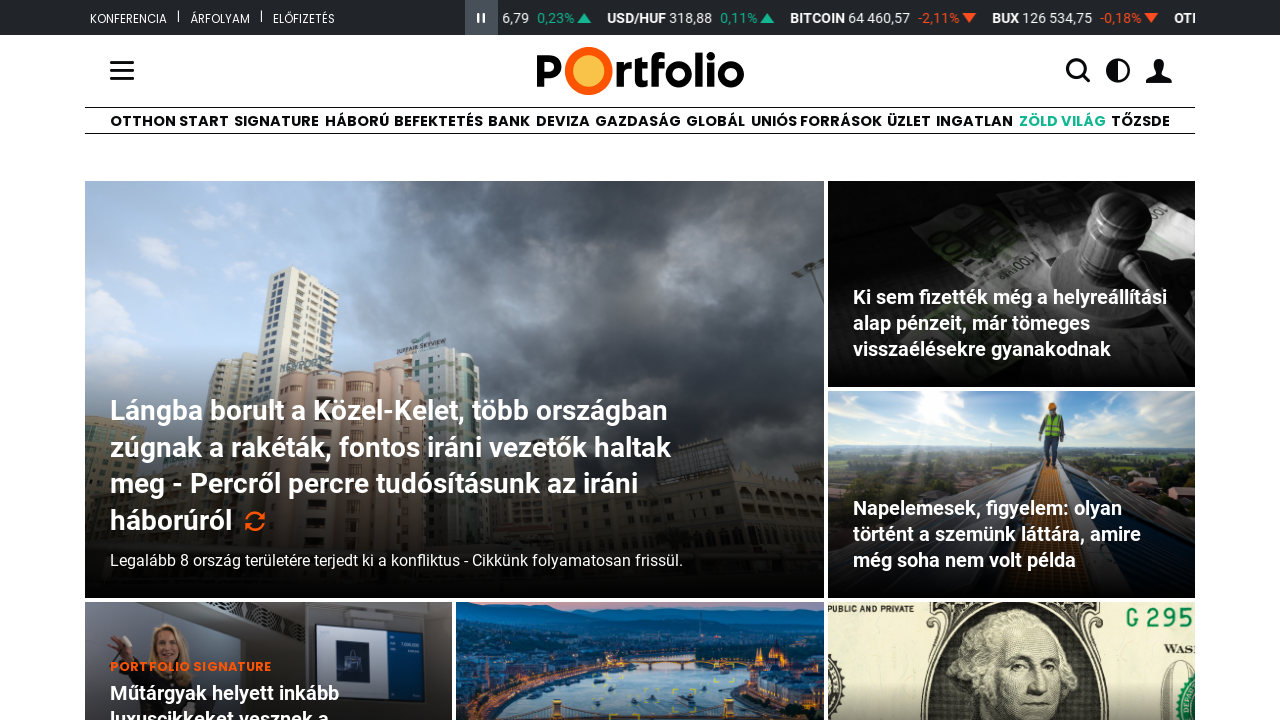

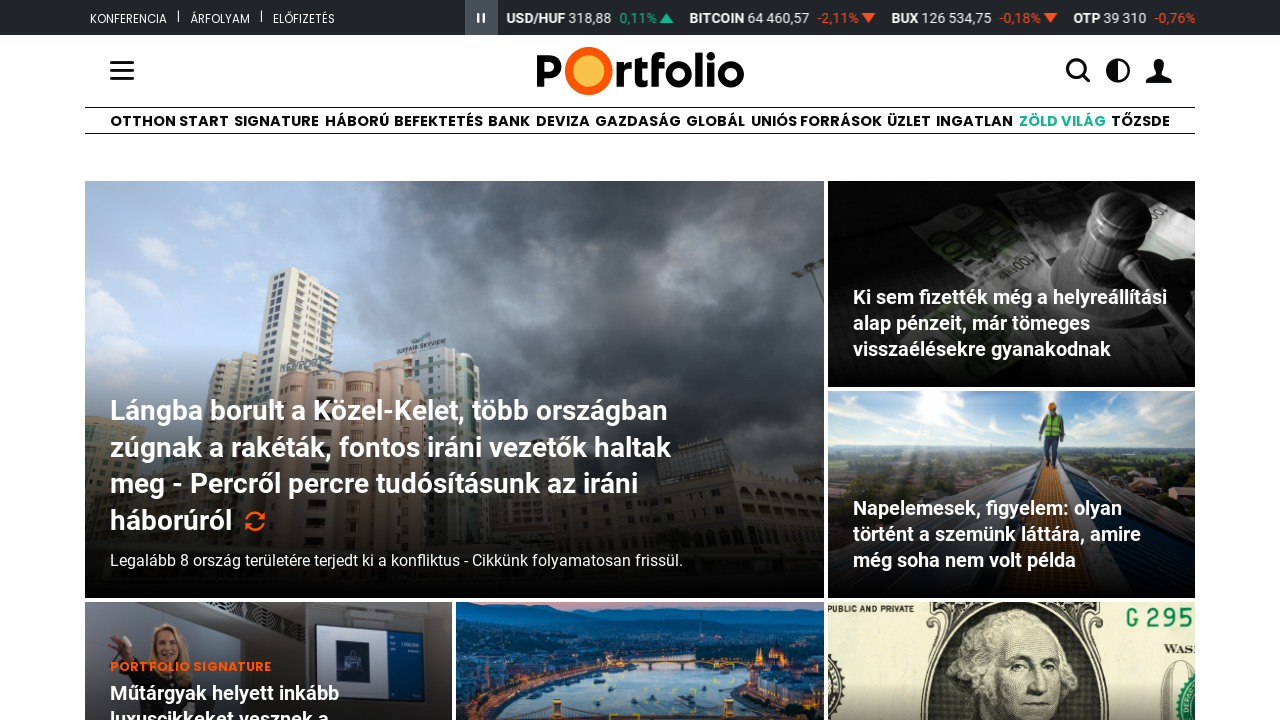